Tests adding todo items to the list by filling the input field and pressing Enter, then verifying the items appear in the list.

Starting URL: https://demo.playwright.dev/todomvc

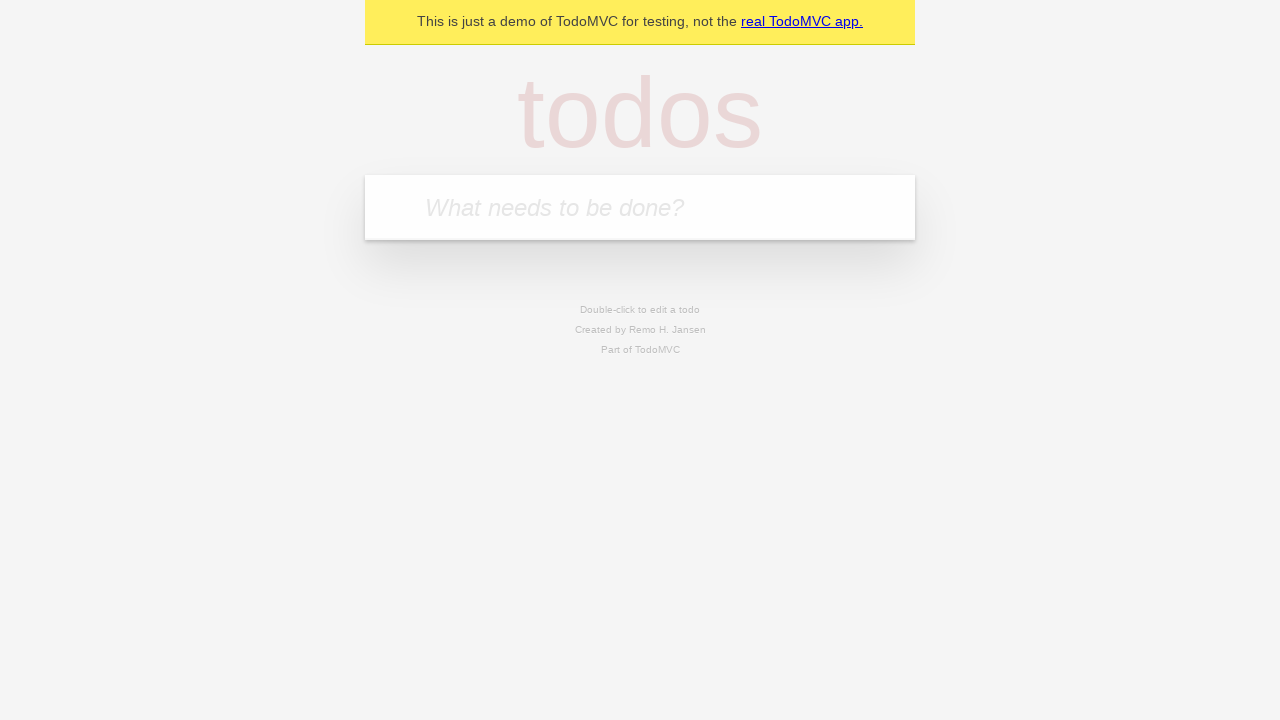

Filled todo input with 'buy some cheese' on internal:attr=[placeholder="What needs to be done?"i]
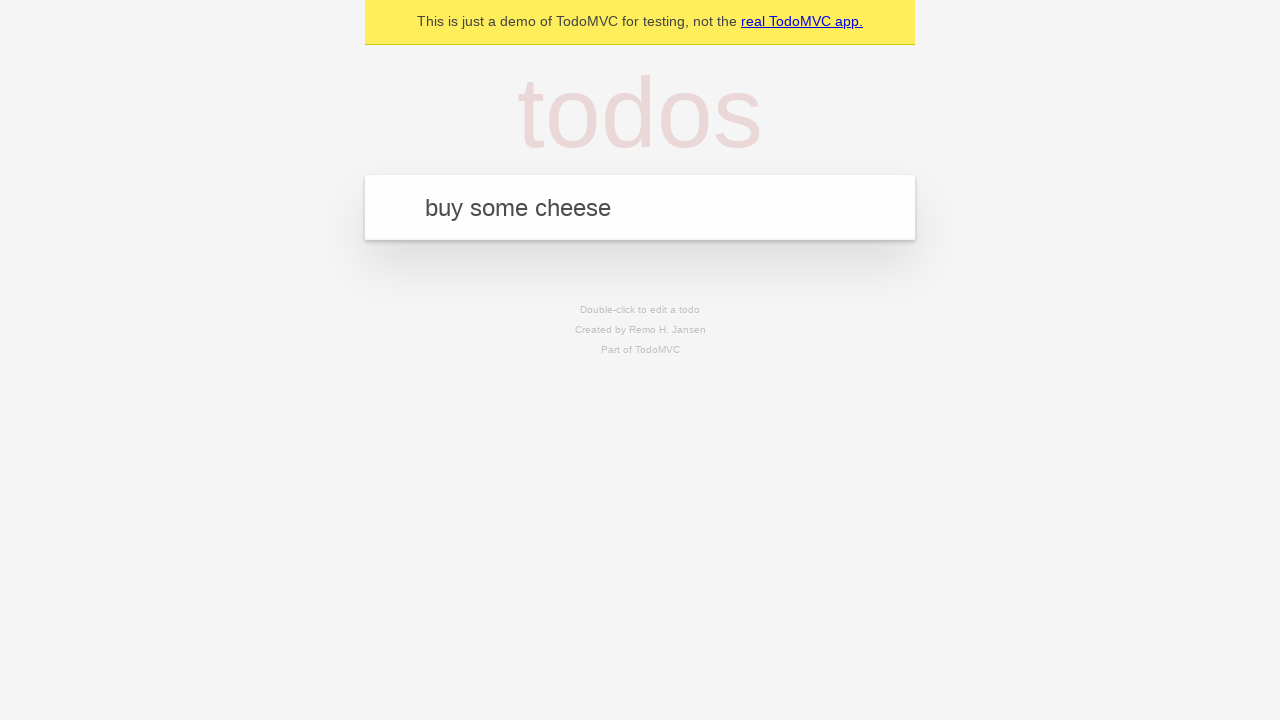

Pressed Enter to add first todo item on internal:attr=[placeholder="What needs to be done?"i]
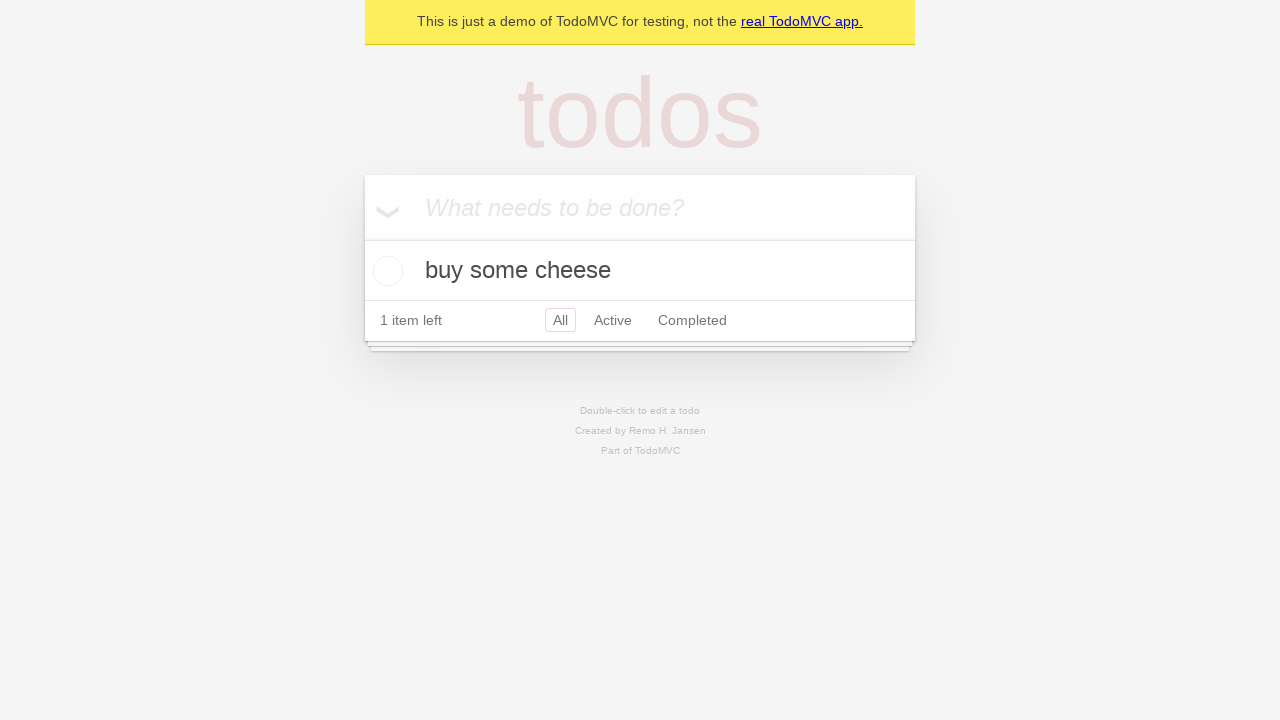

First todo item appeared in the list
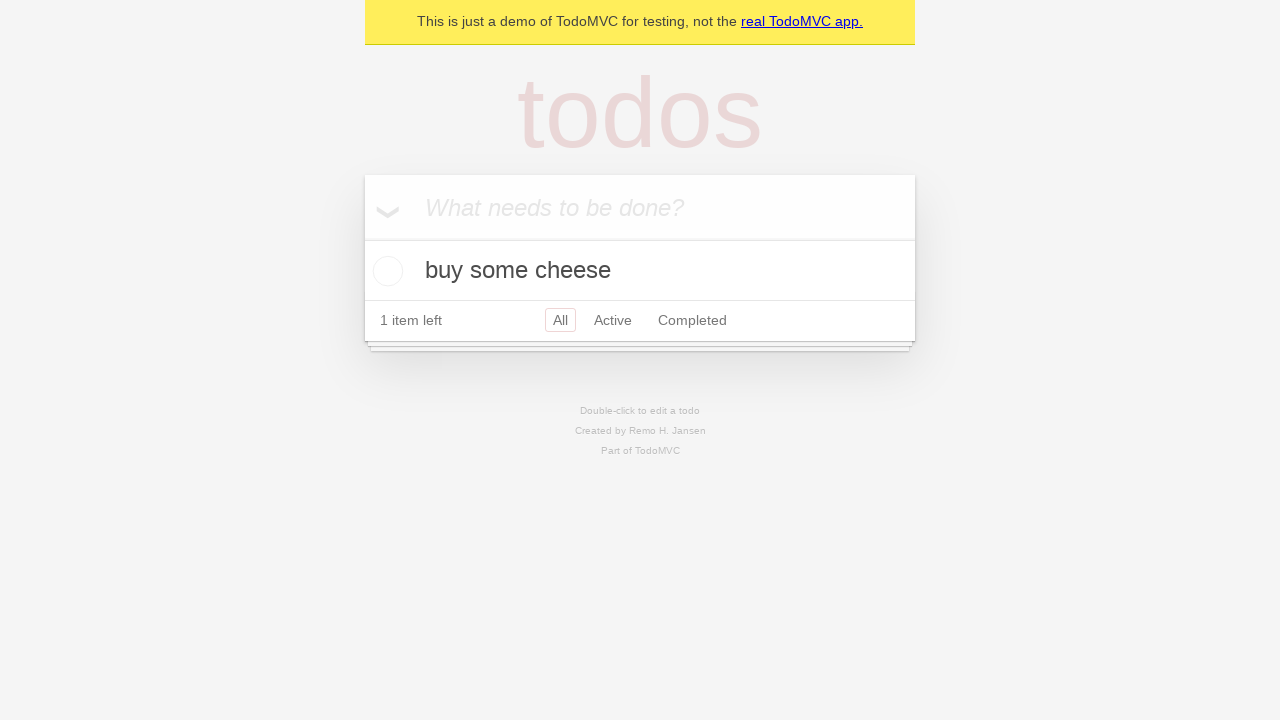

Filled todo input with 'feed the cat' on internal:attr=[placeholder="What needs to be done?"i]
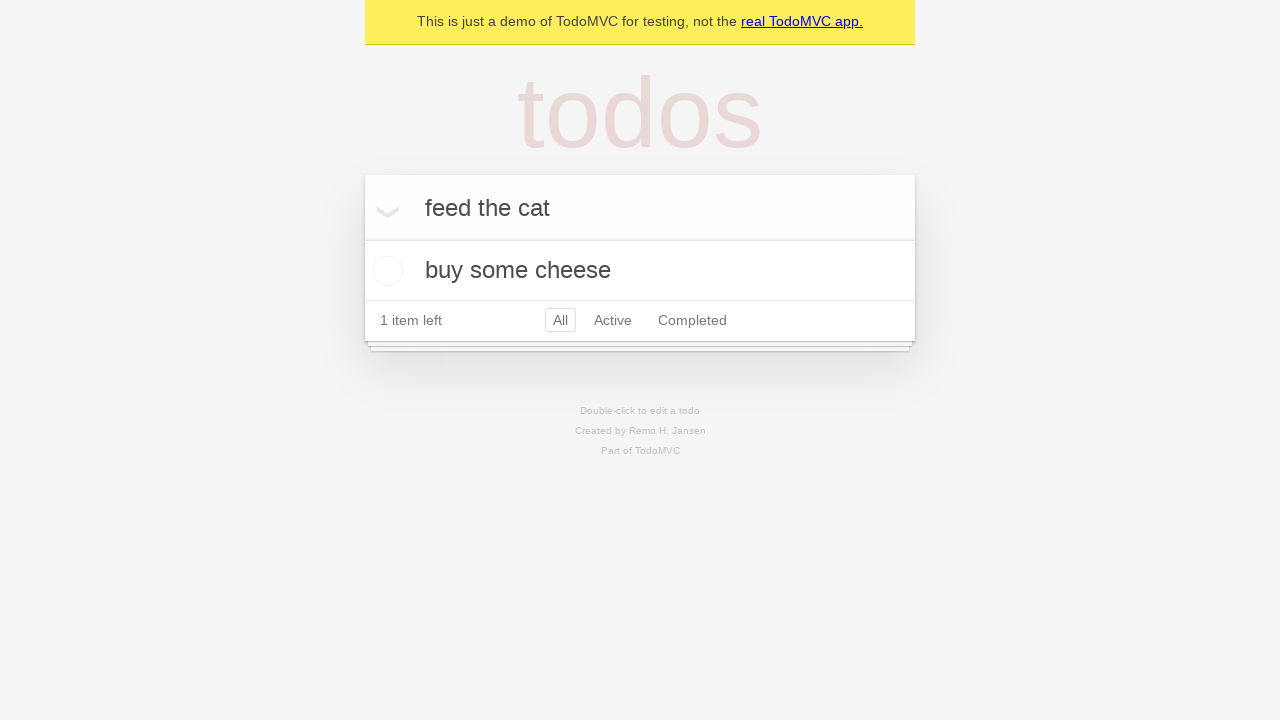

Pressed Enter to add second todo item on internal:attr=[placeholder="What needs to be done?"i]
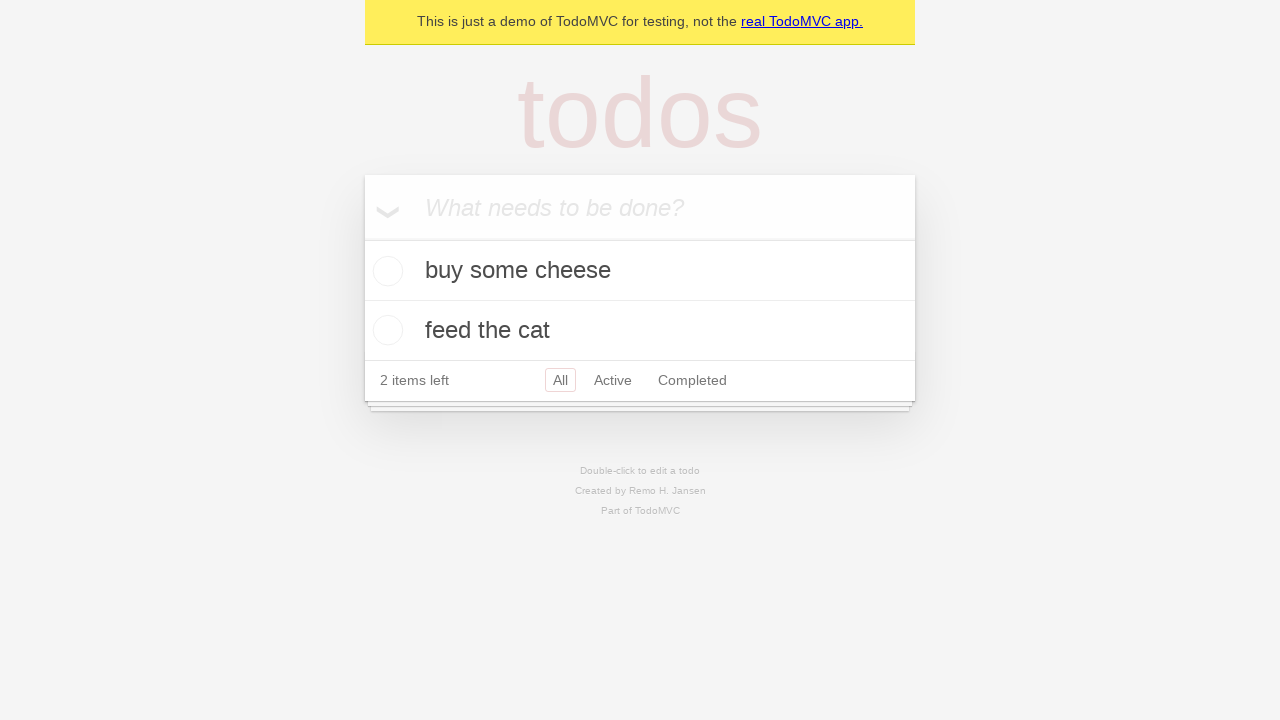

Second todo item appeared in the list with both todos visible
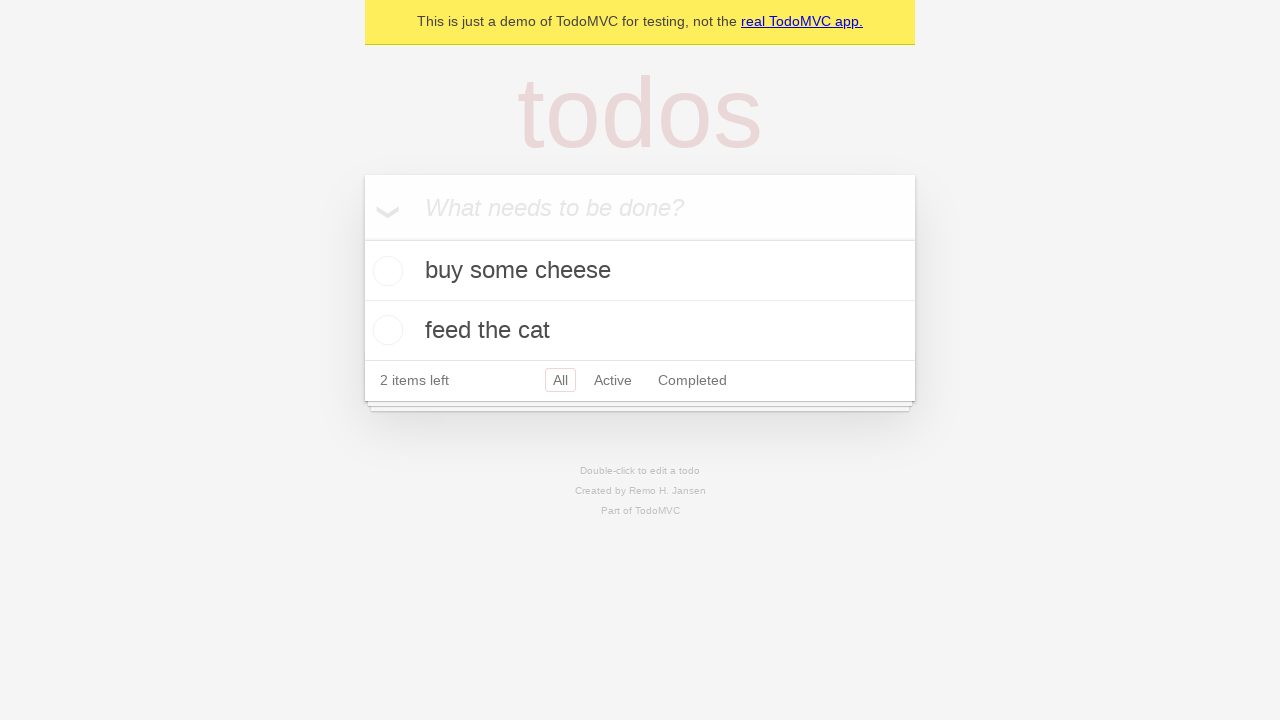

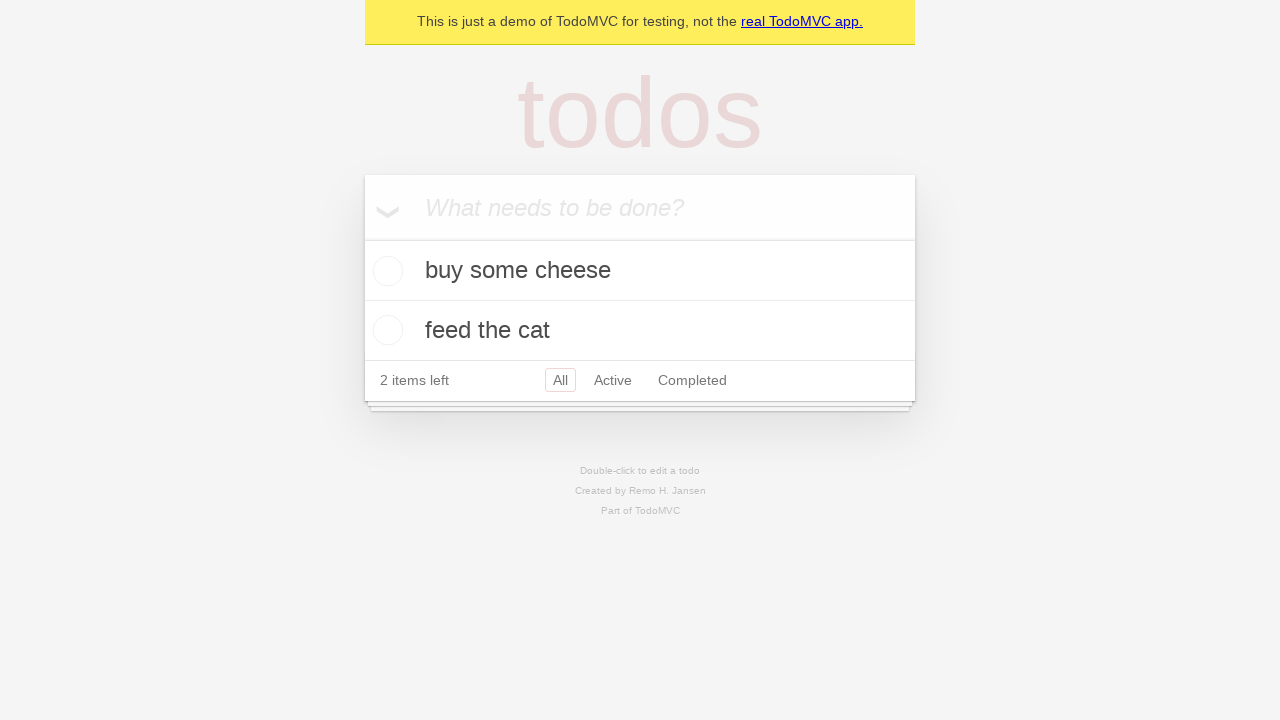